Tests a practice page by scrolling a table element, extracting values from the 4th column, summing them up, and verifying the sum matches the displayed total amount

Starting URL: https://rahulshettyacademy.com/AutomationPractice/

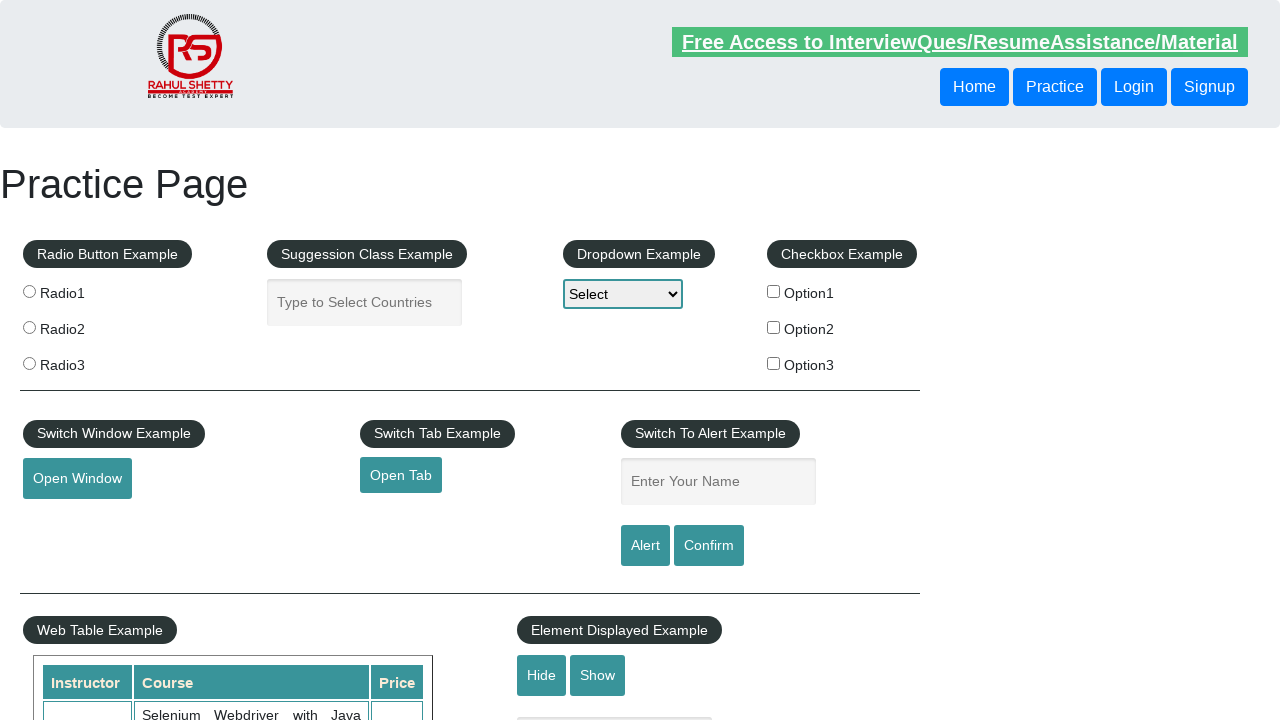

Navigated to practice page
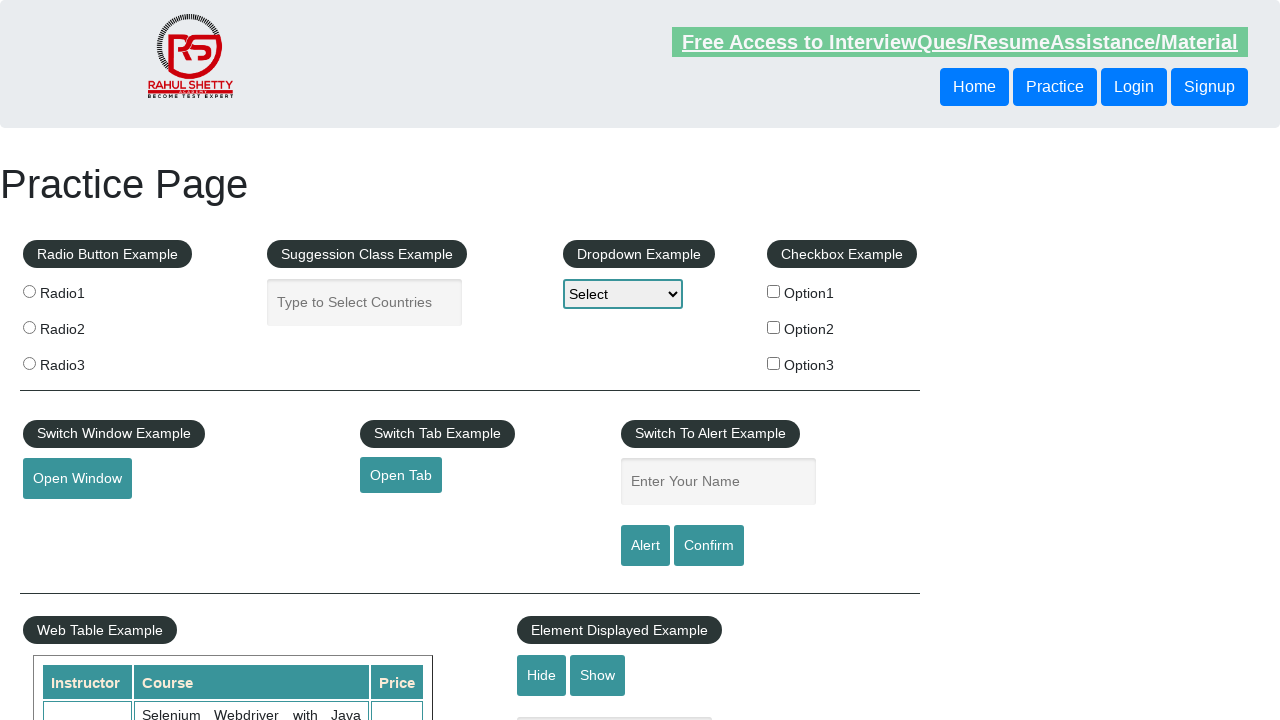

Scrolled table container to bottom
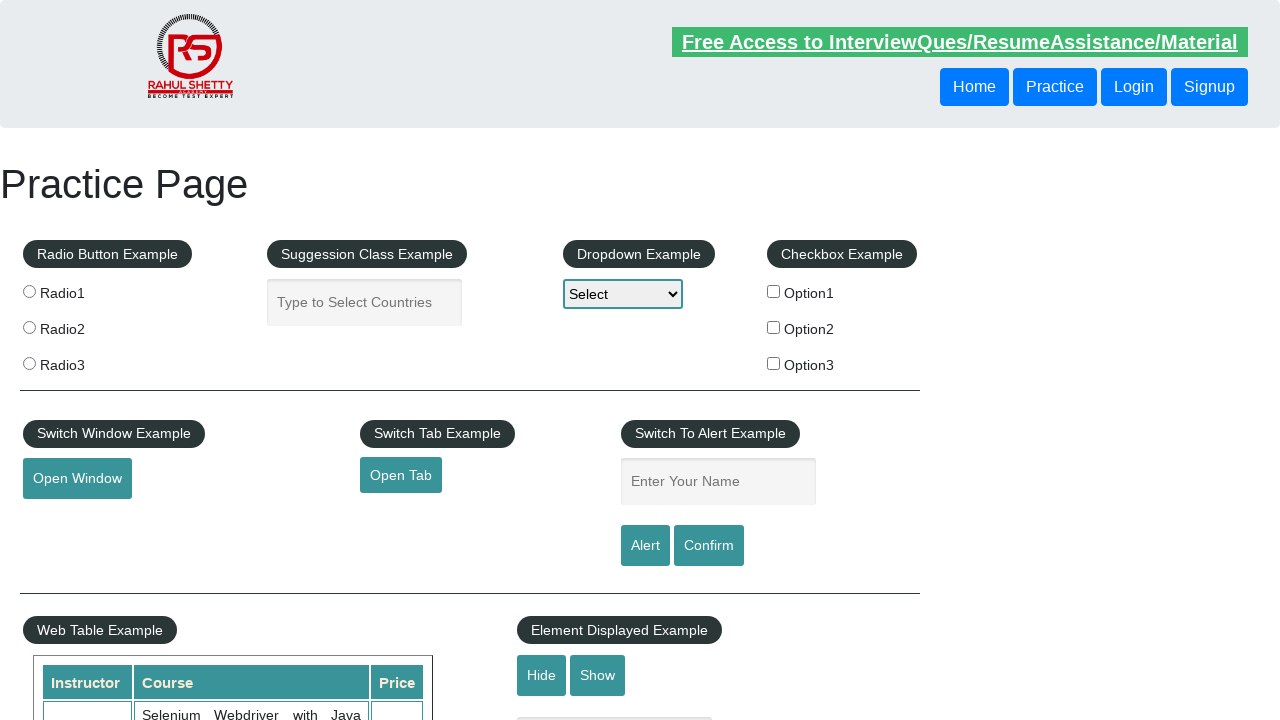

Table 4th column cells loaded
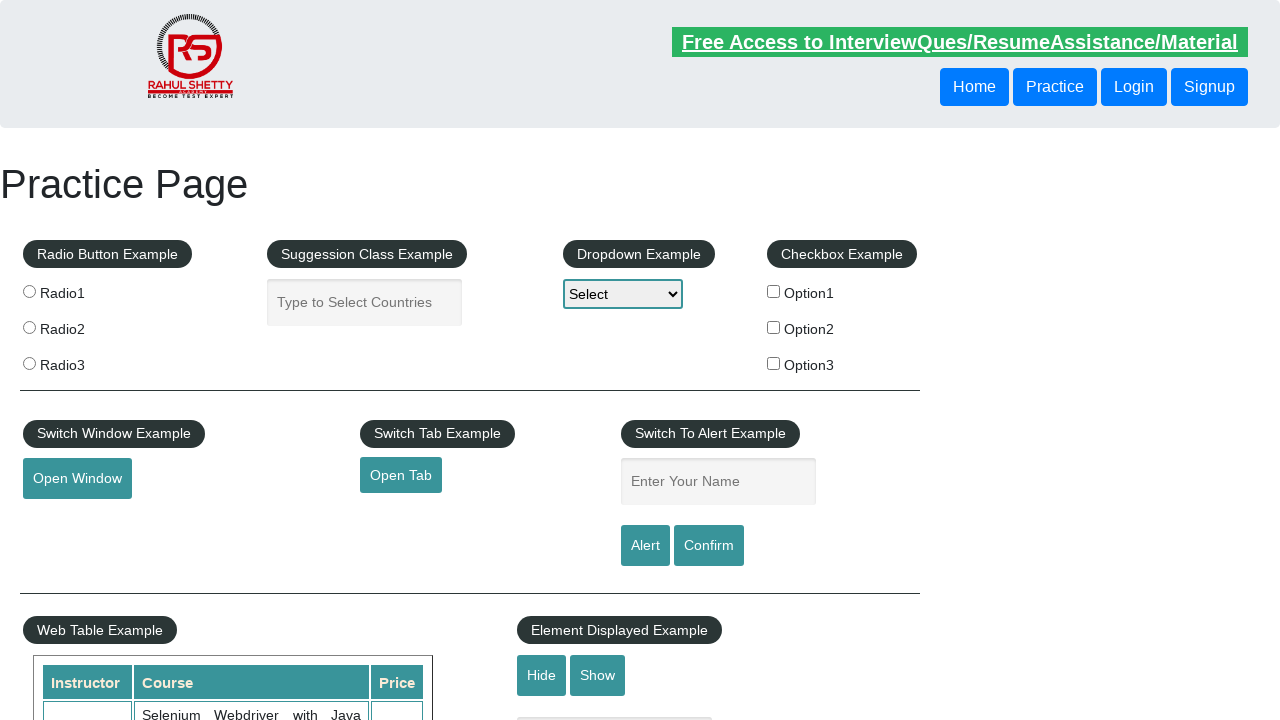

Extracted all values from 4th column
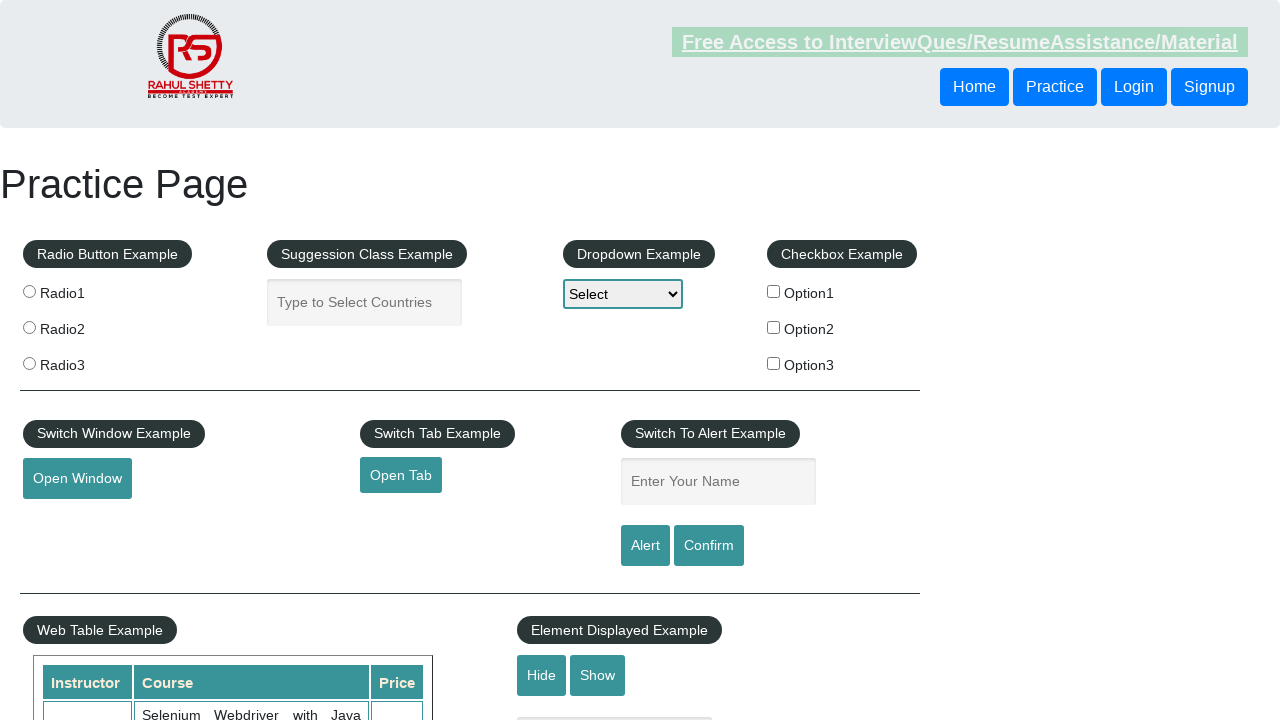

Calculated sum of 4th column values: 296
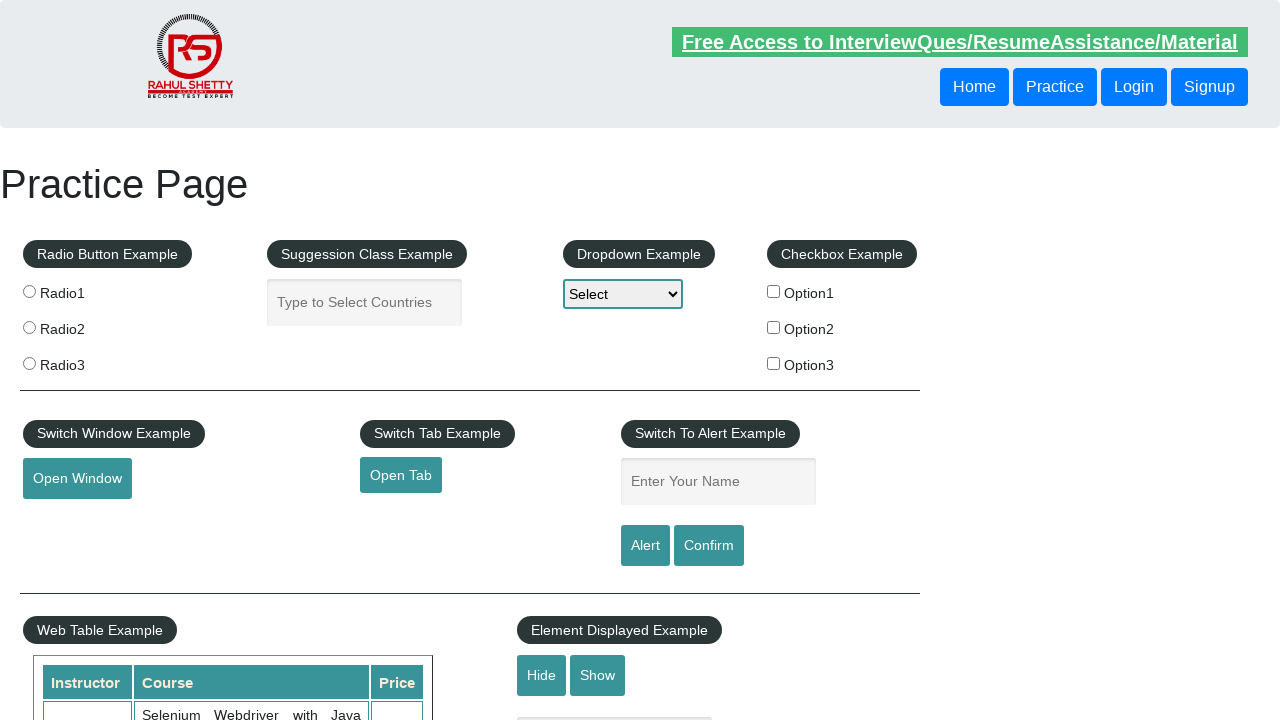

Retrieved displayed total amount text
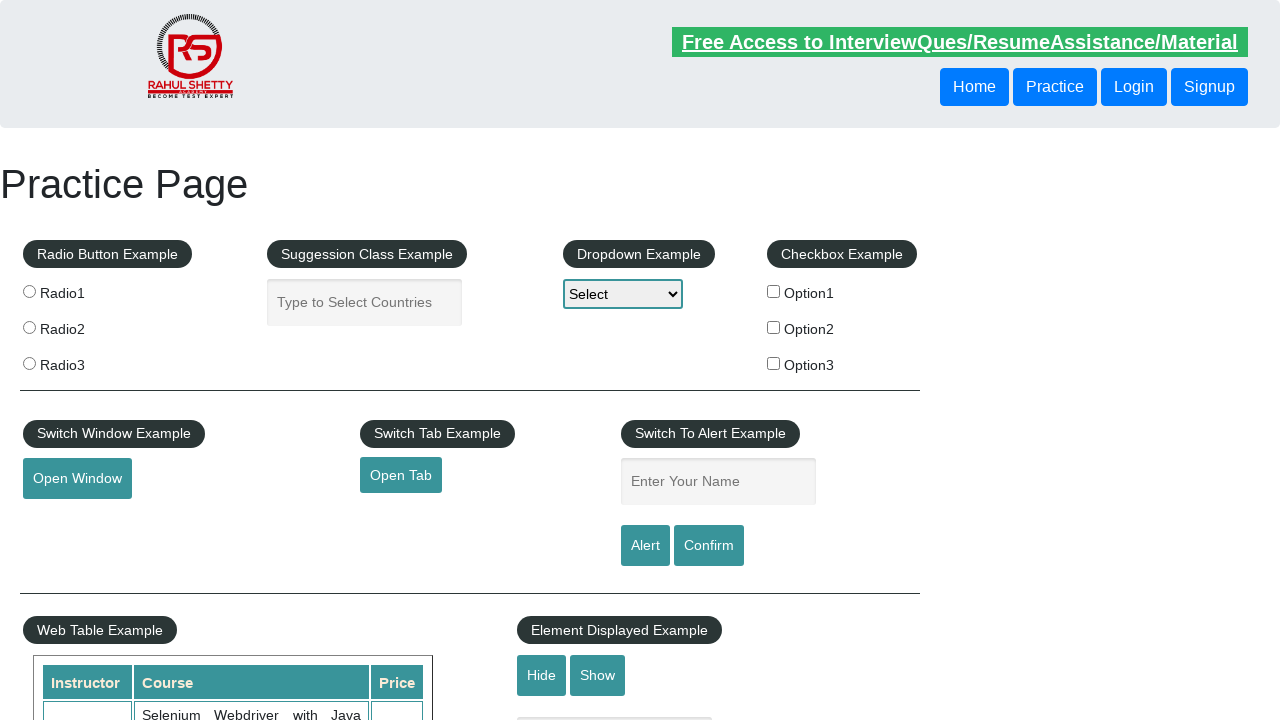

Parsed displayed total: 296
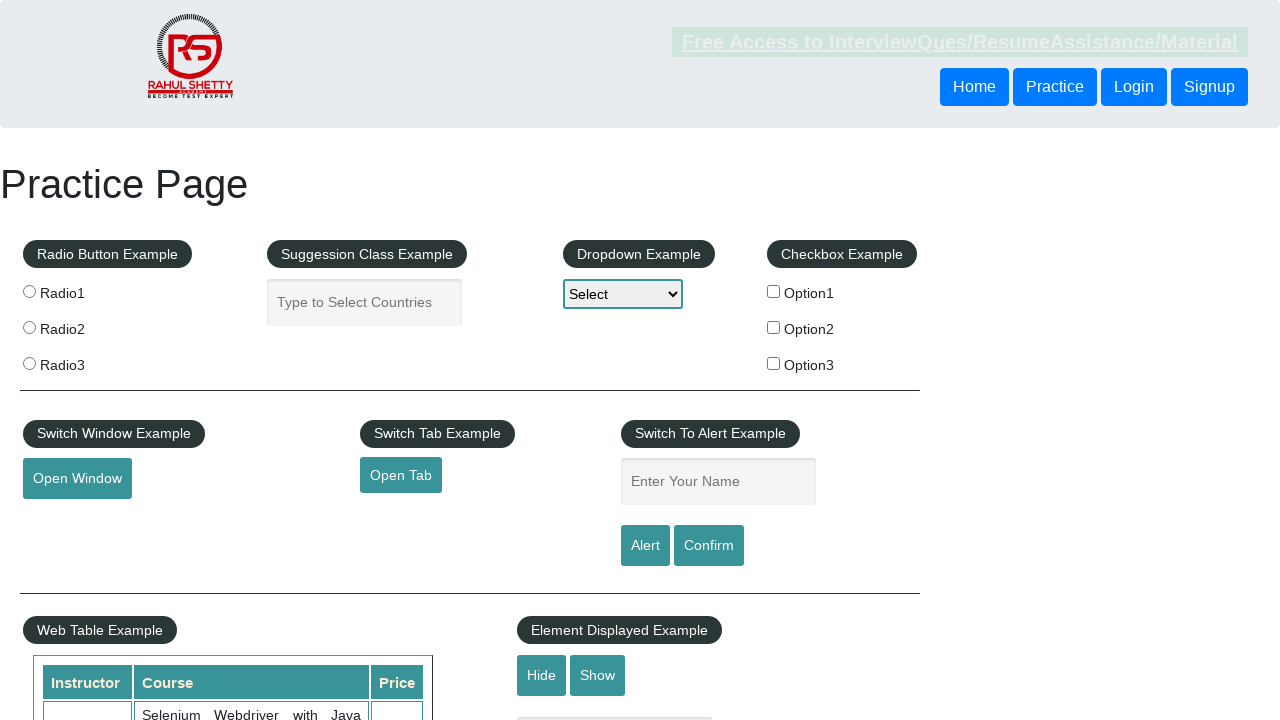

Verified calculated sum 296 matches displayed total 296
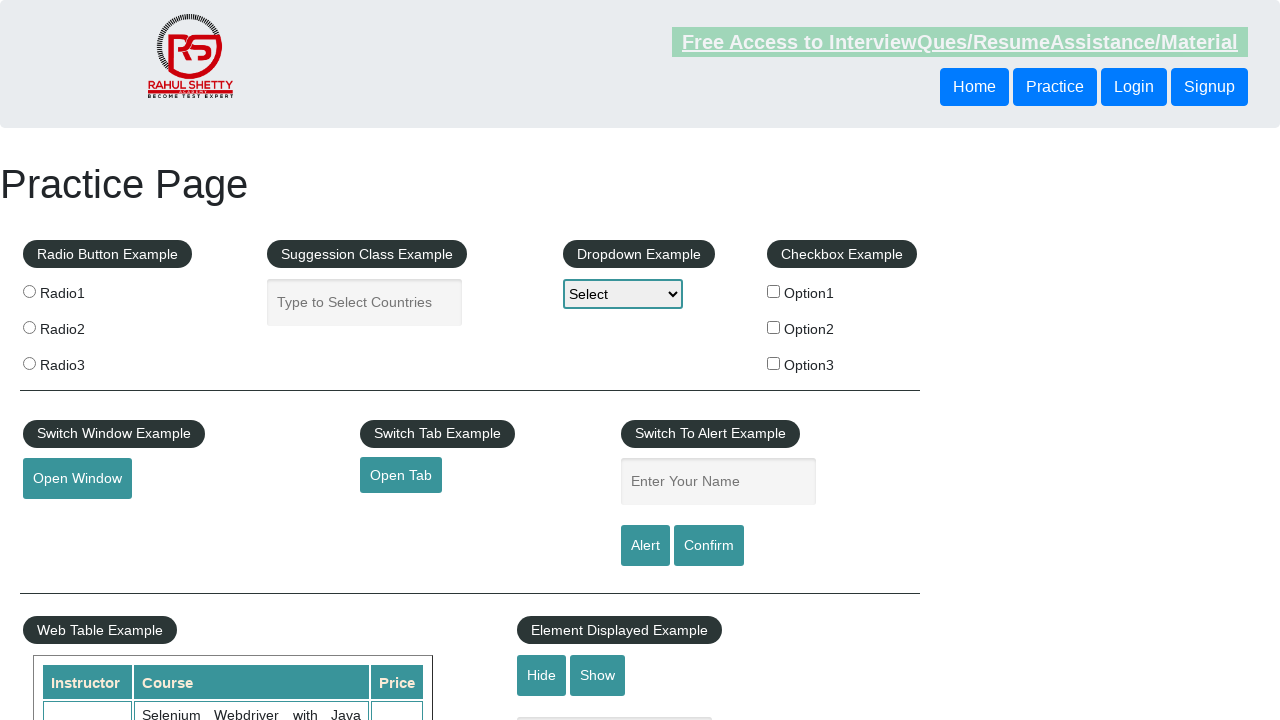

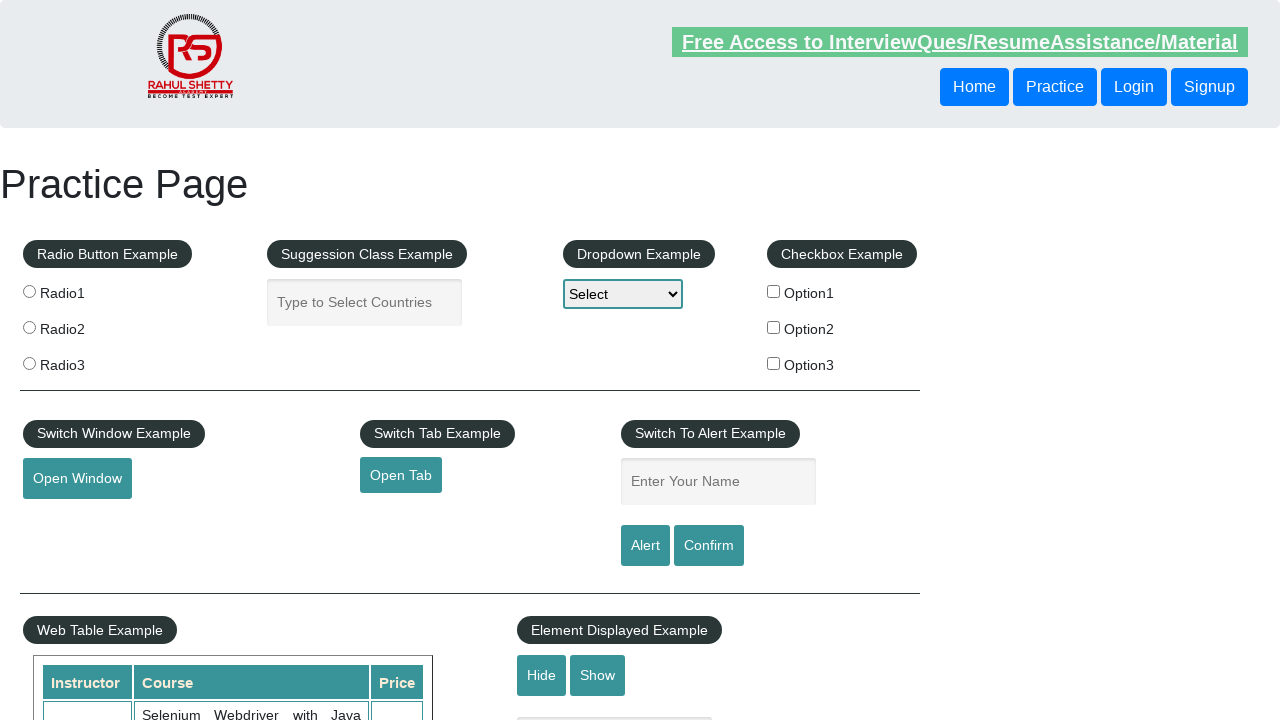